Navigates through the stockplus mobile site, clicks on header and navigation elements, then performs a search for a Korean company name "두나무" (Dunamu)

Starting URL: https://stockplus.com/m

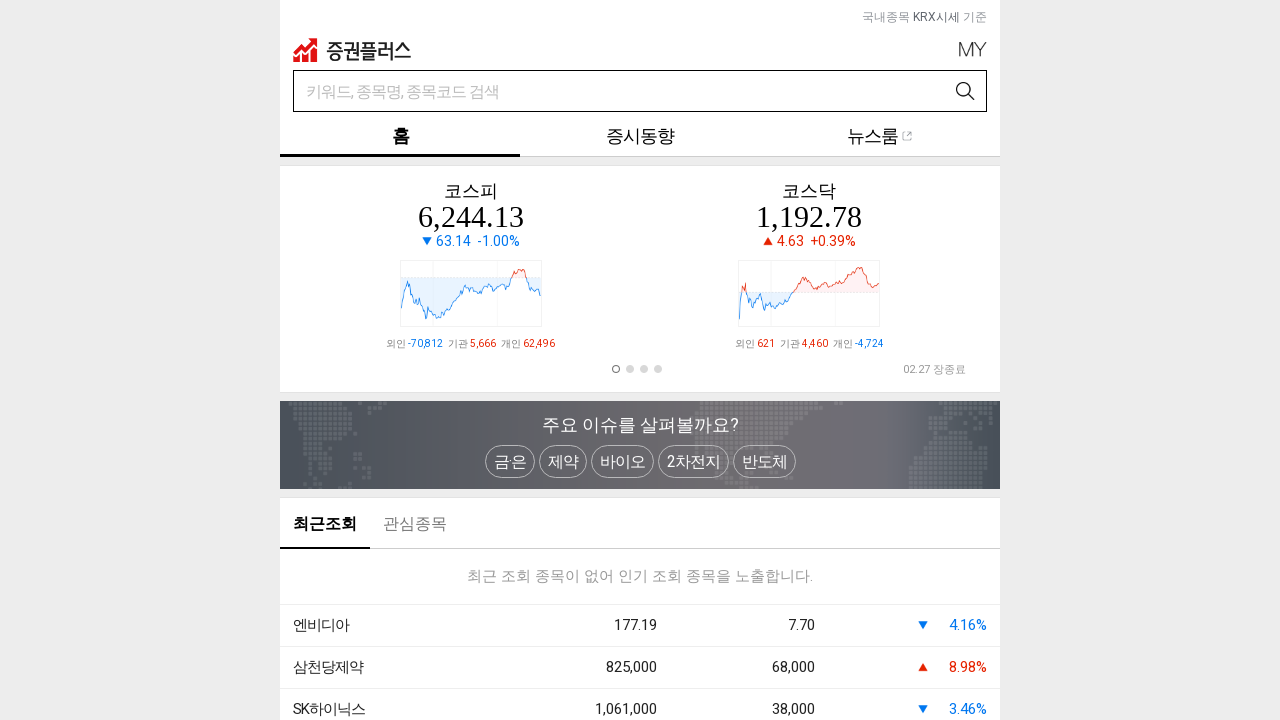

Clicked on the header/logo link at (352, 50) on body > div:nth-child(1) > div > div:nth-child(1) > header > div.topDef.new-topDe
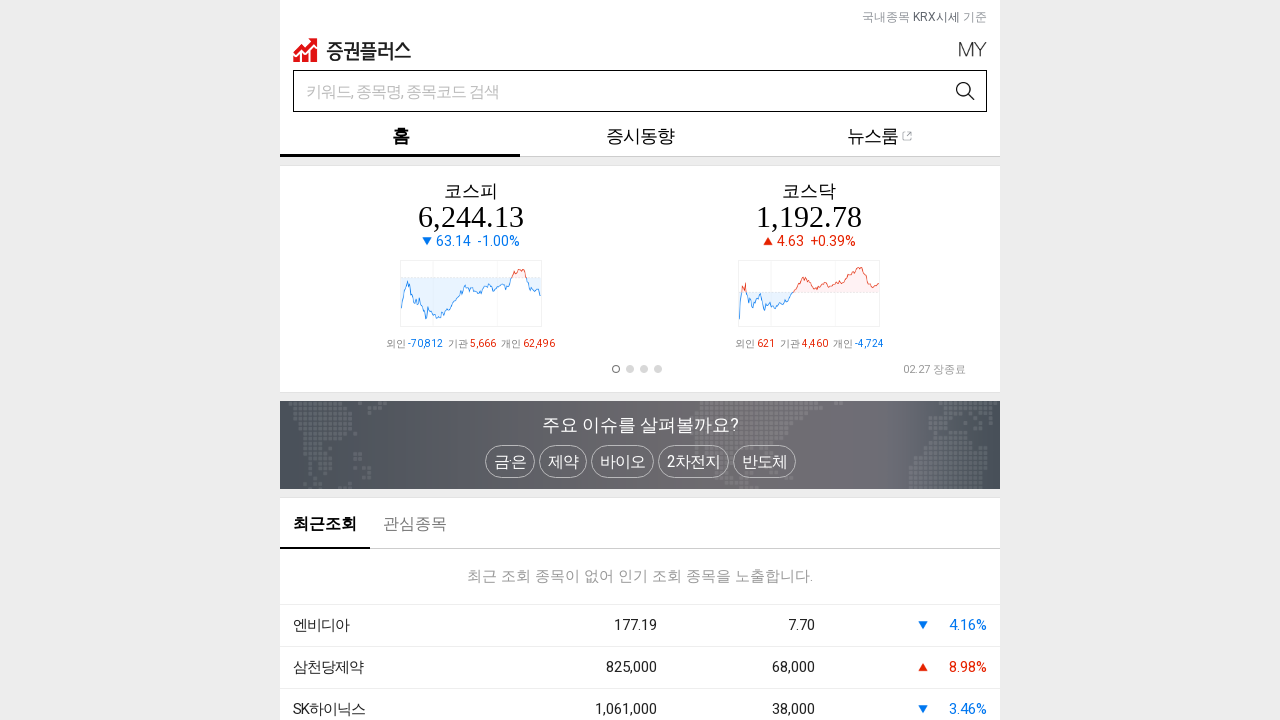

Waited 2 seconds after clicking header
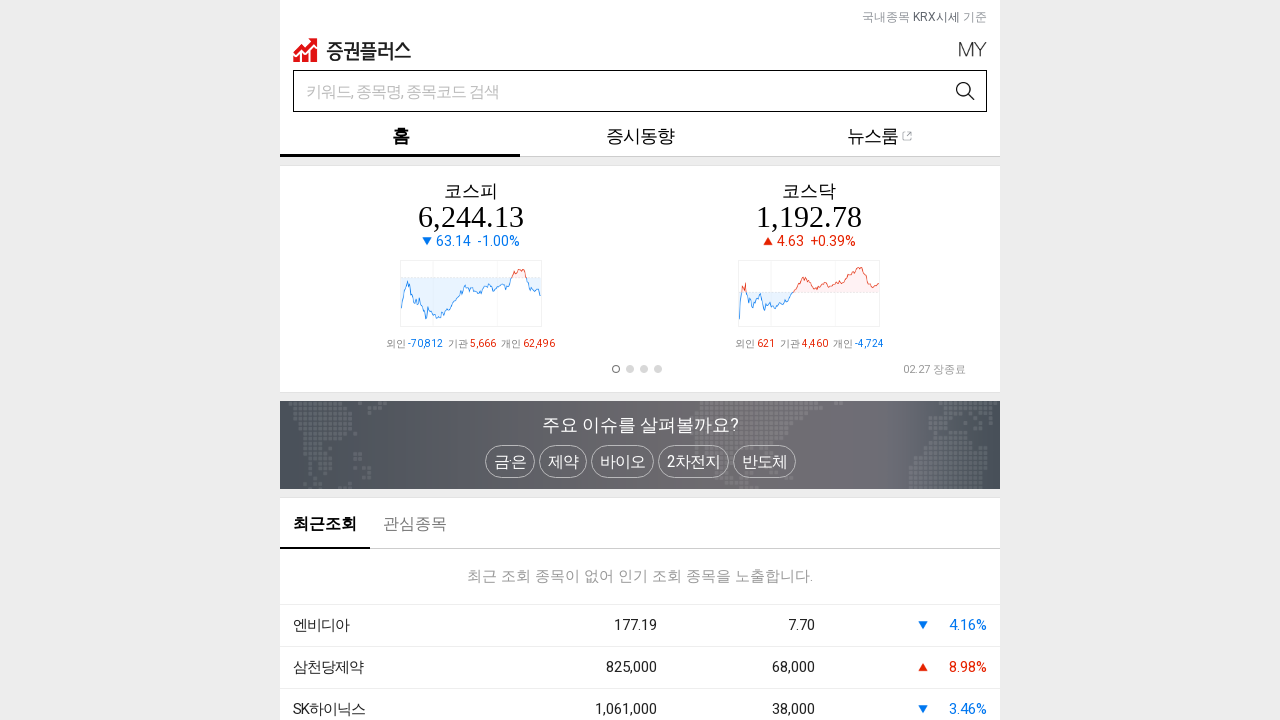

Clicked on the 'My' button at (973, 50) on .btnMy
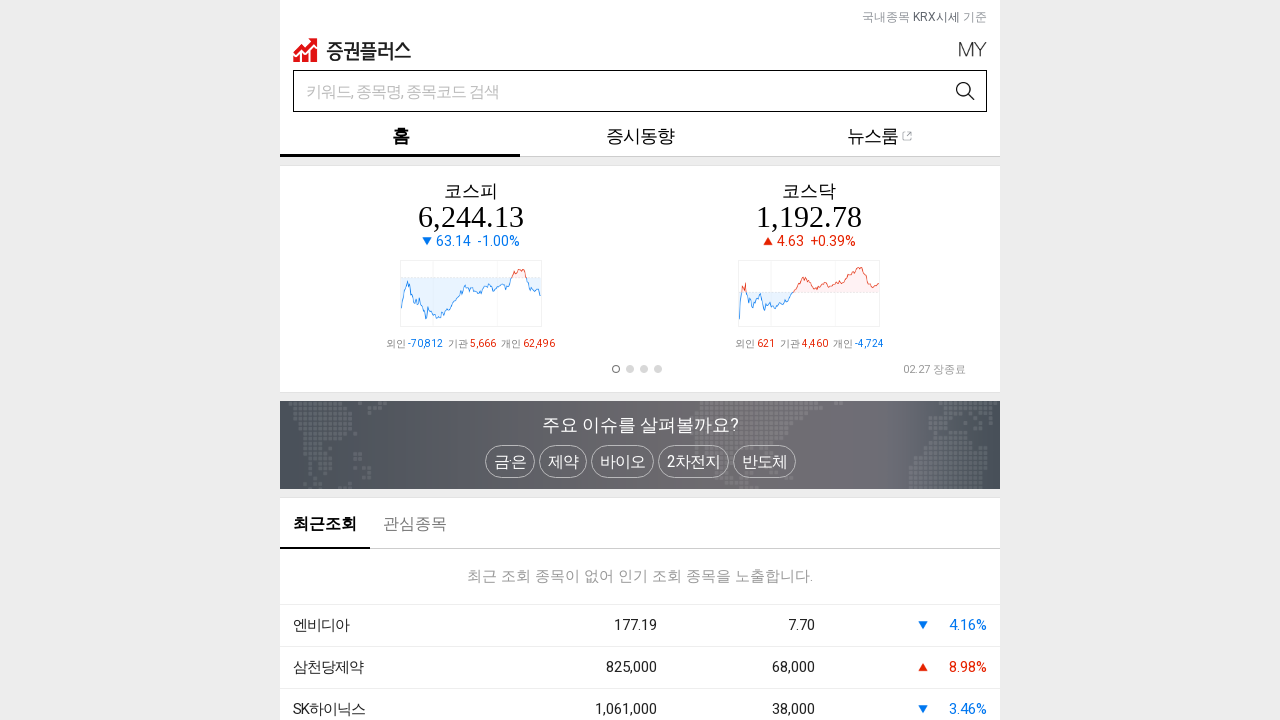

Waited 2 seconds after clicking My button
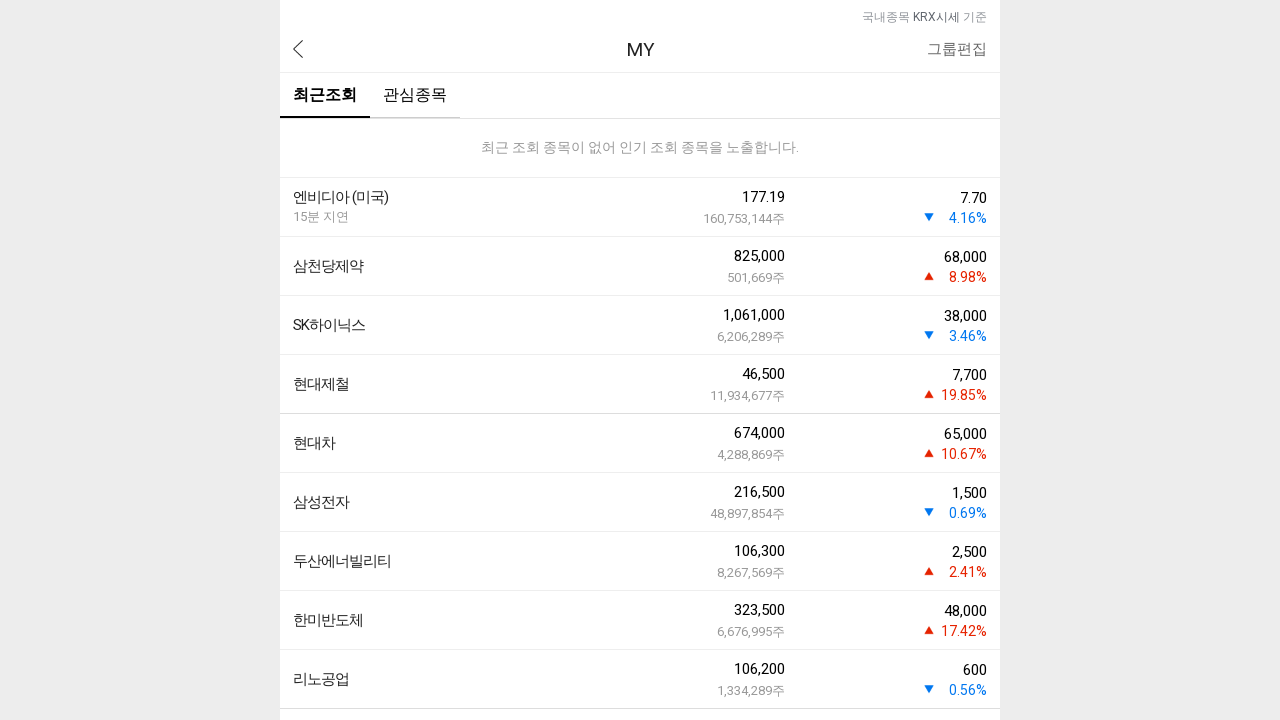

Clicked on the previous/back button at (298, 49) on .btnPrev
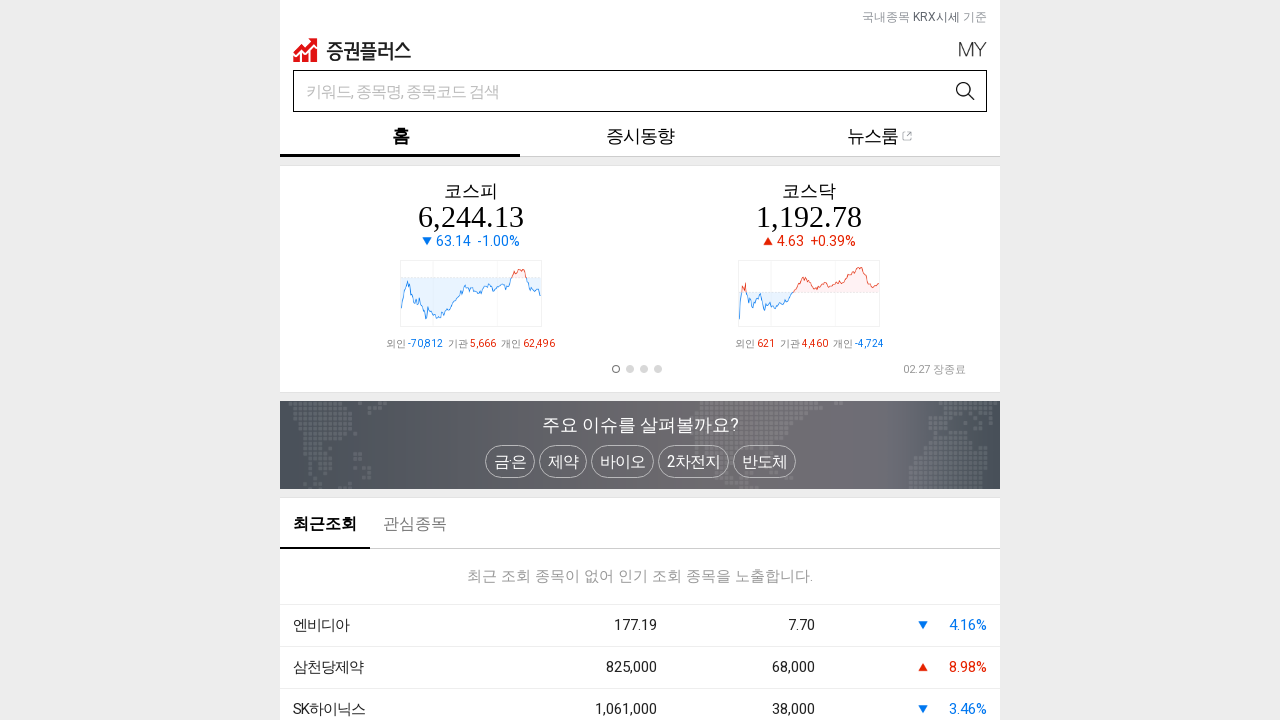

Waited 2 seconds after clicking back button
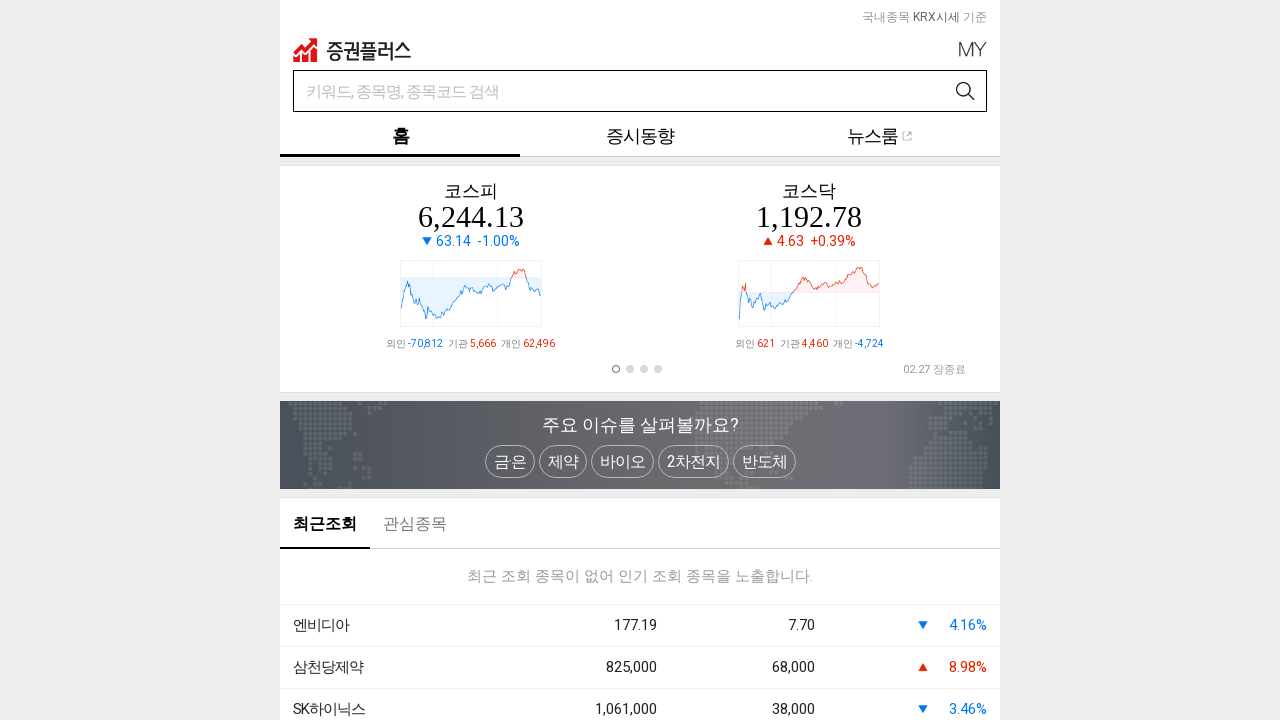

Clicked on the search input field at (608, 92) on input.maintxt
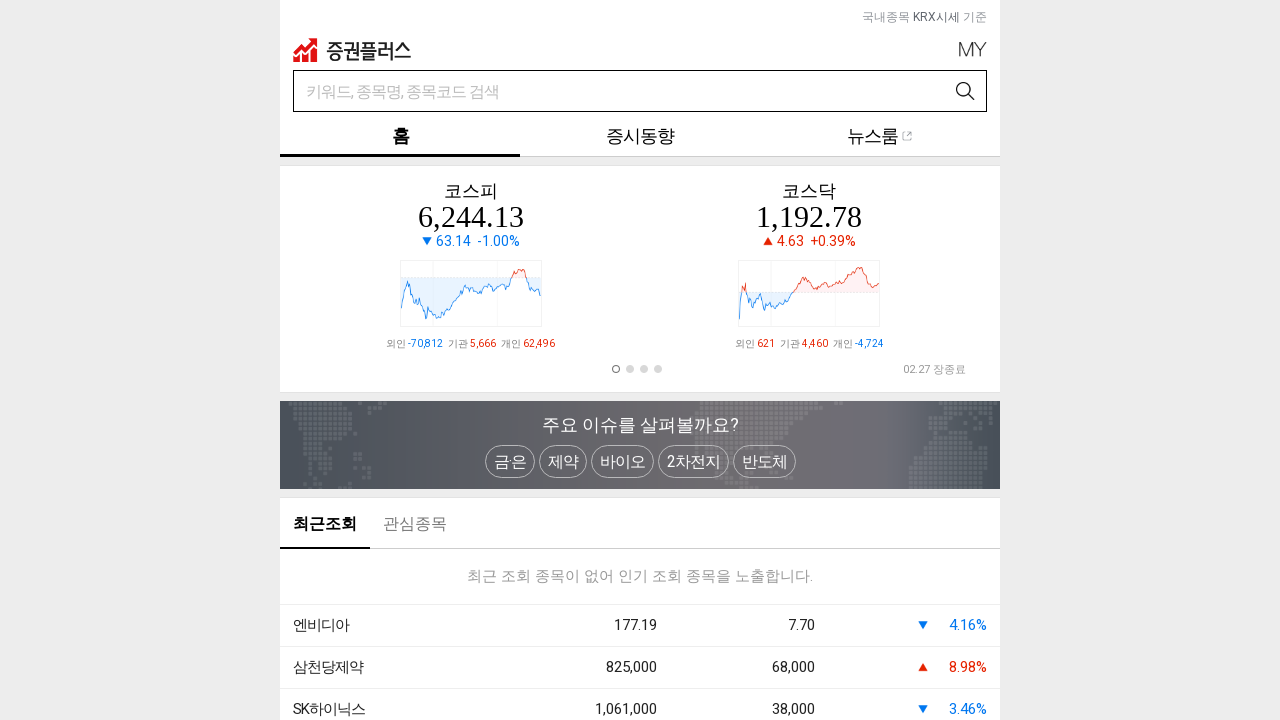

Filled search field with Korean company name '두나무' (Dunamu) on input.maintxt
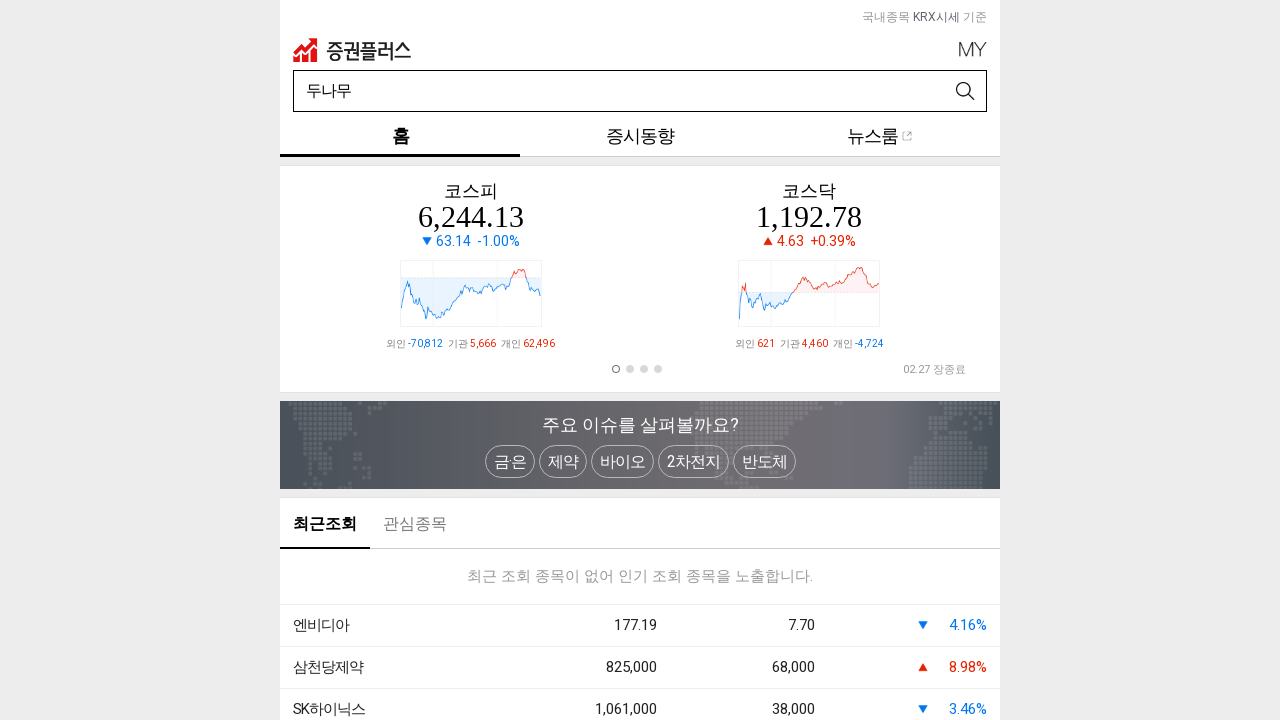

Pressed Enter to submit search query on input.maintxt
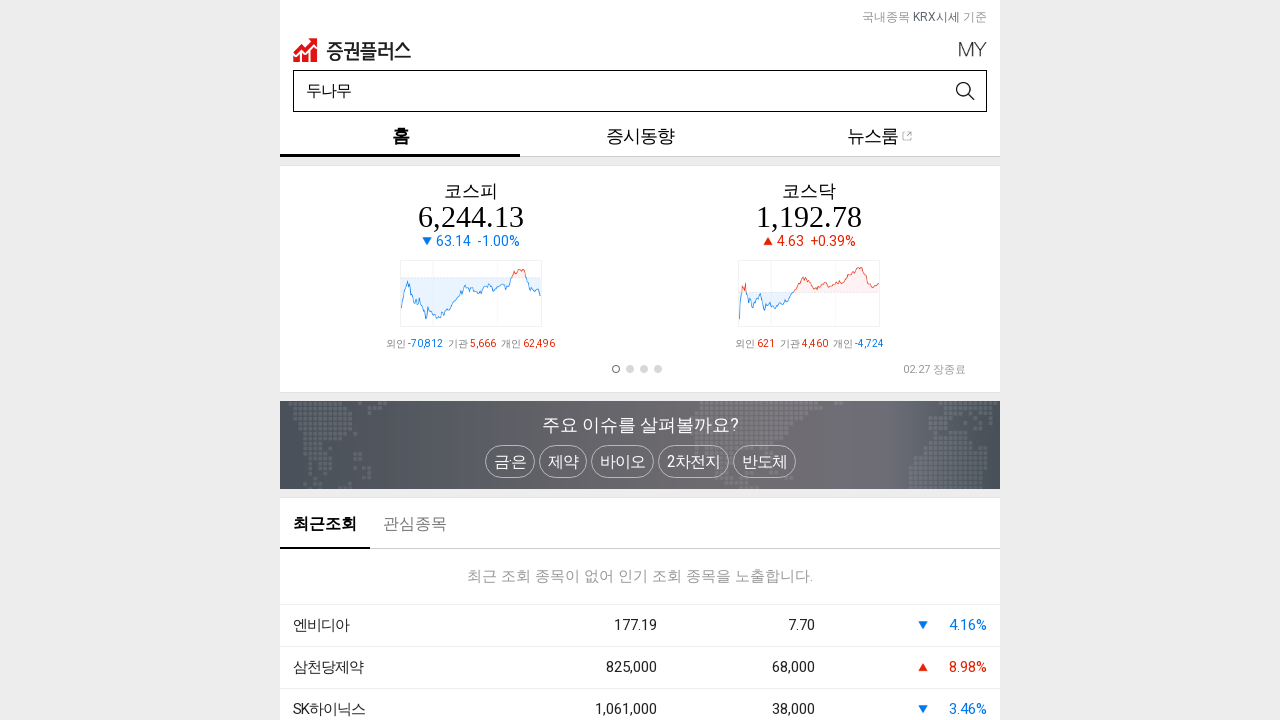

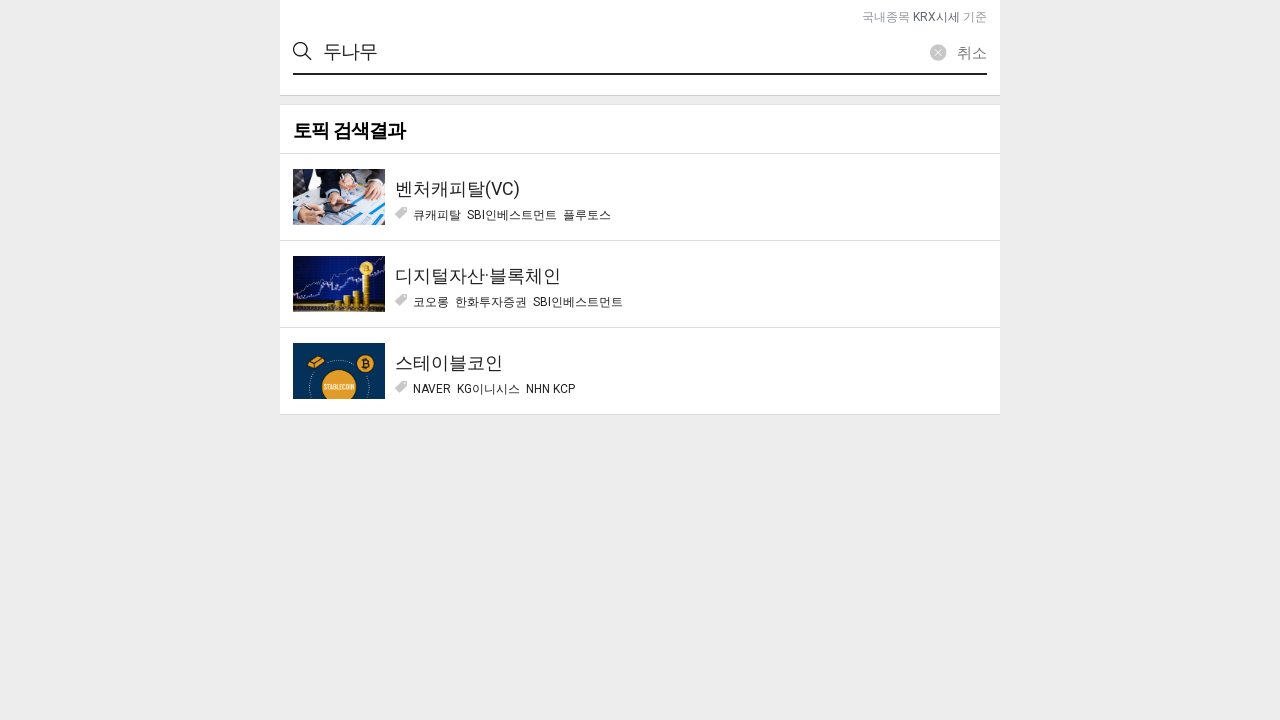